Tests dynamic loading functionality by clicking a start button and verifying that "Hello World!" text appears after loading completes using implicit wait.

Starting URL: https://automationfc.github.io/dynamic-loading/

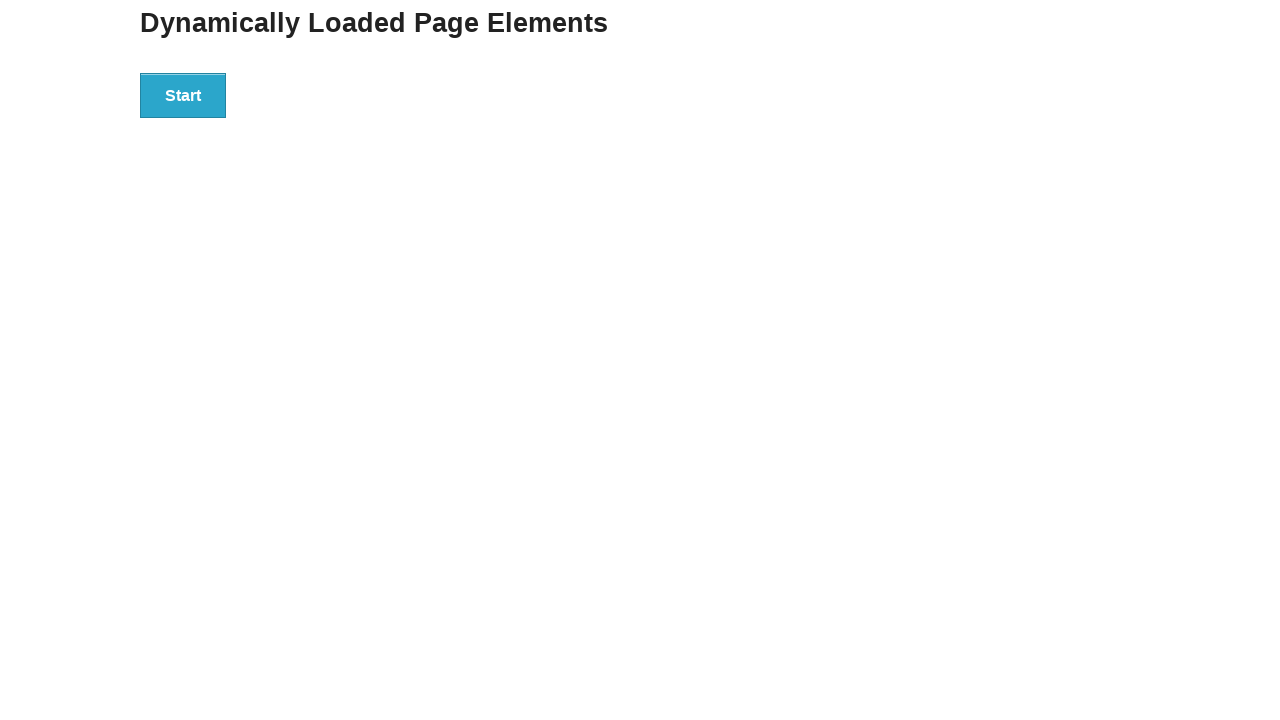

Clicked the start button to initiate dynamic loading at (183, 95) on div#start > button
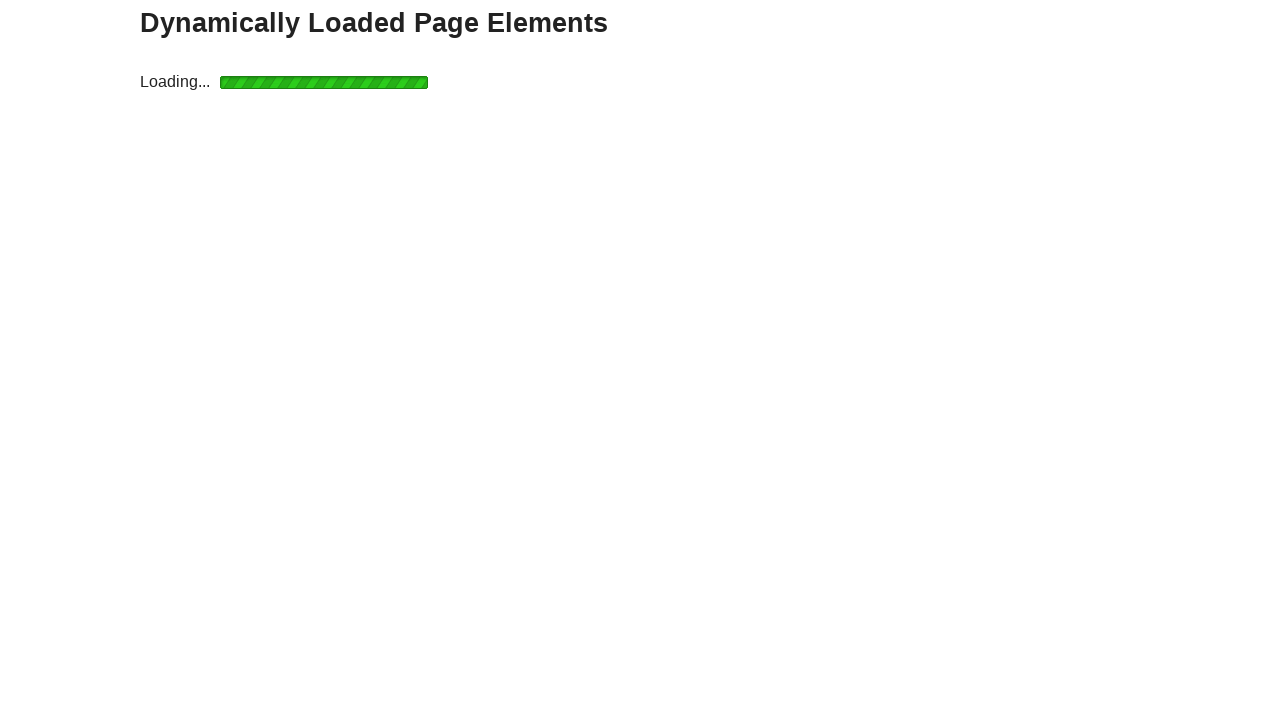

Waited for result text to appear after loading completes
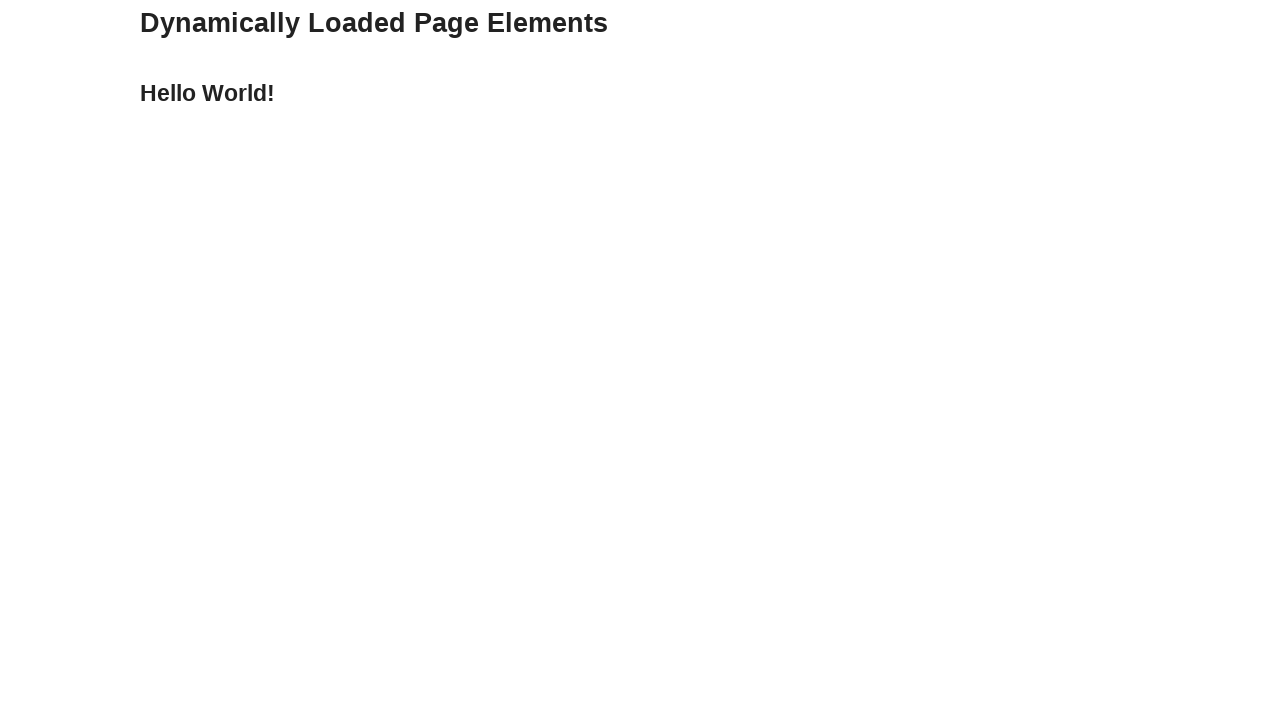

Verified that 'Hello World!' text is displayed
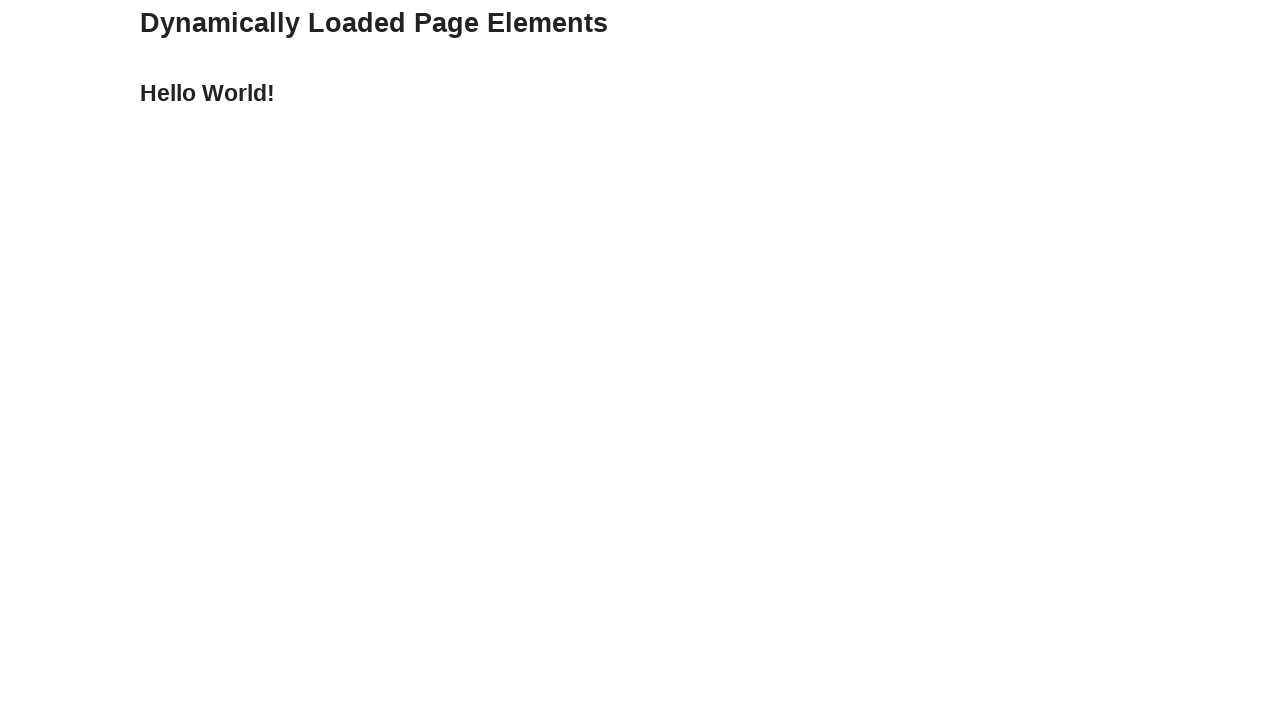

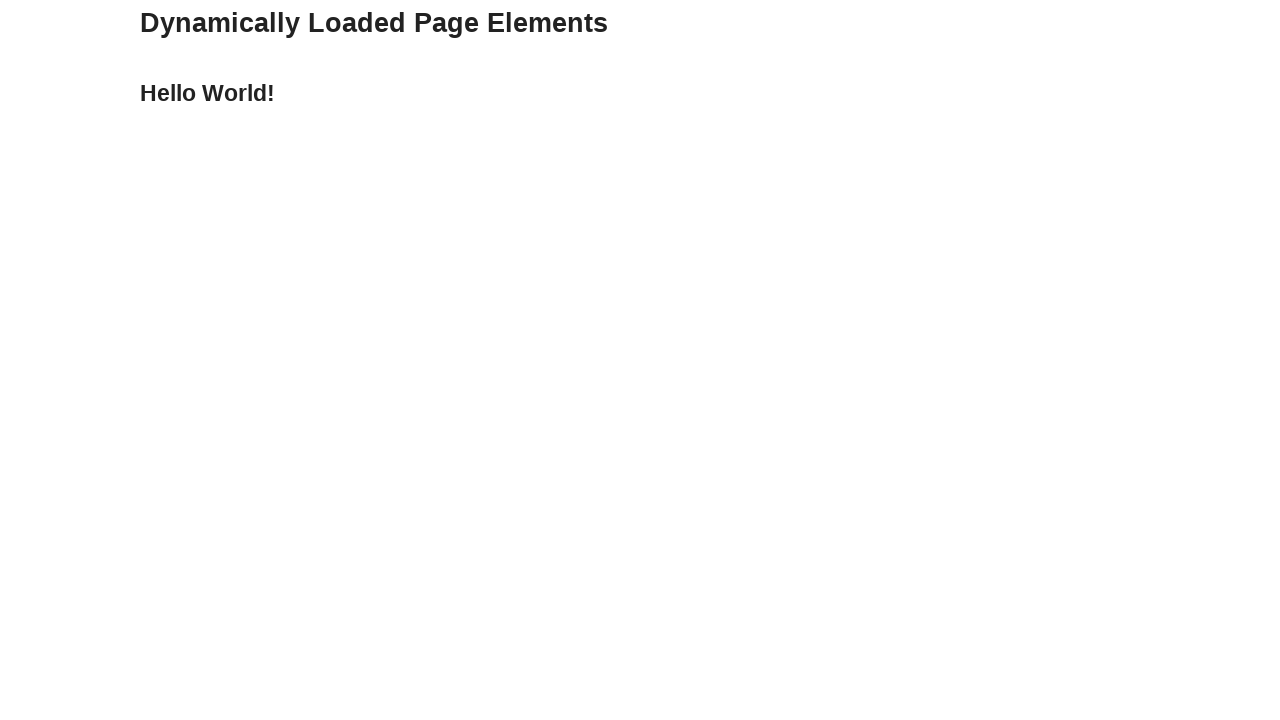